Tests keyboard input functionality by clicking on a name field, entering text, and clicking a button

Starting URL: https://formy-project.herokuapp.com/keypress

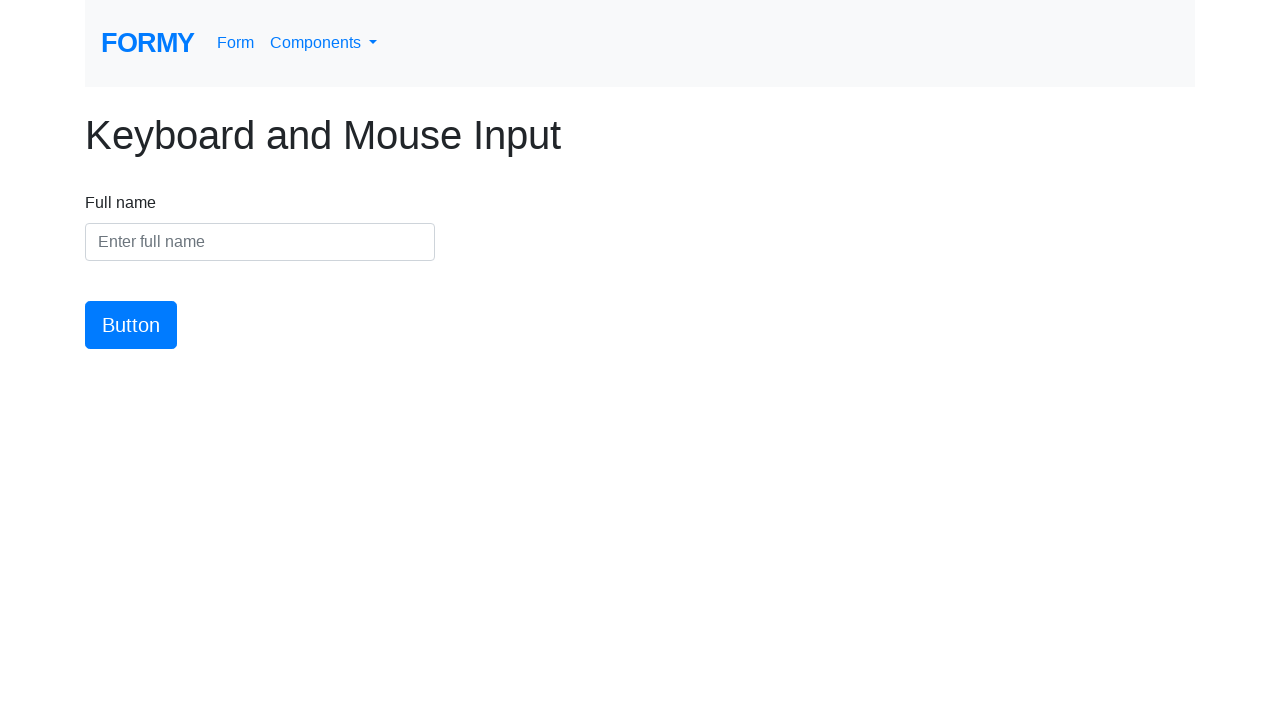

Clicked on the name field at (260, 242) on #name
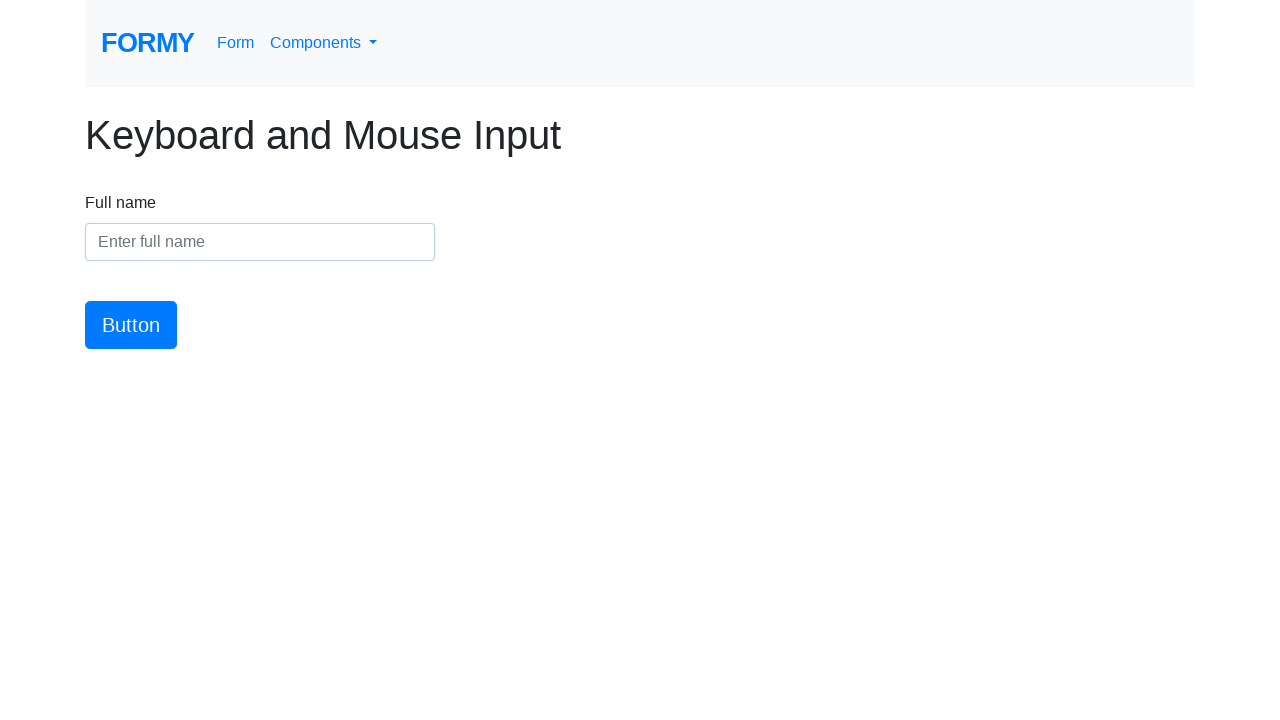

Entered 'Cynth' in the name field on #name
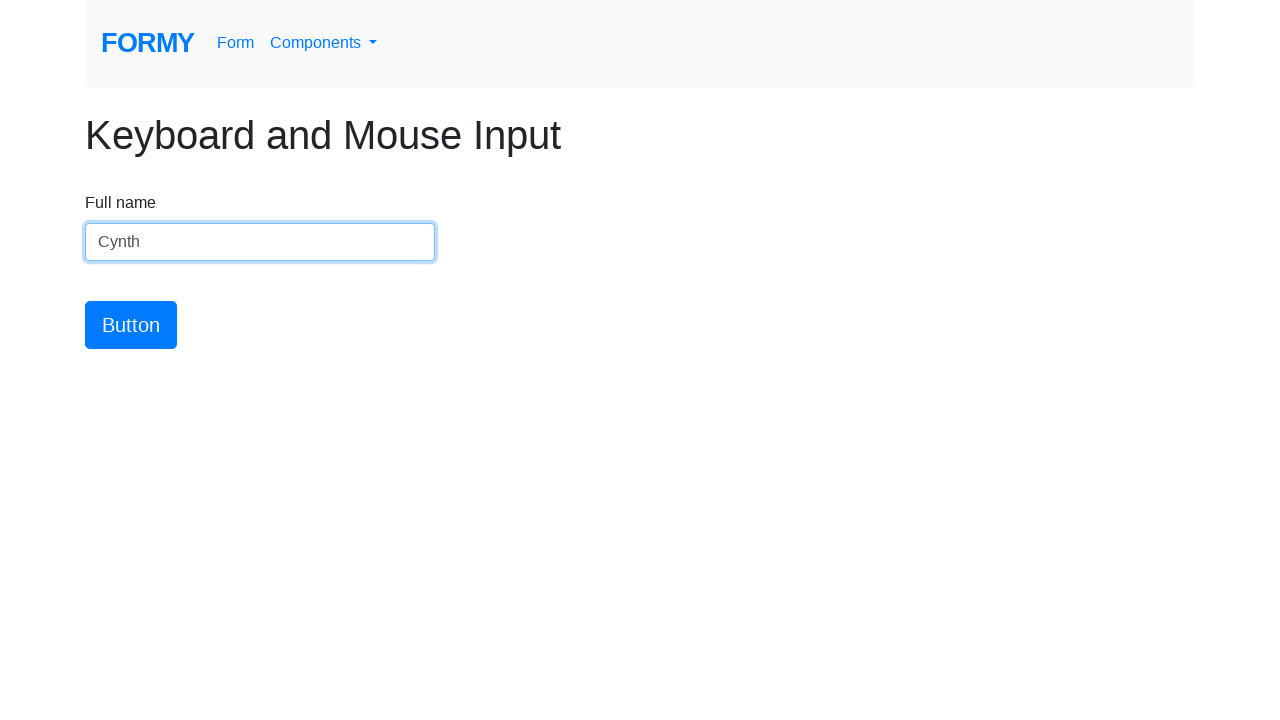

Clicked the submit button at (131, 325) on #button
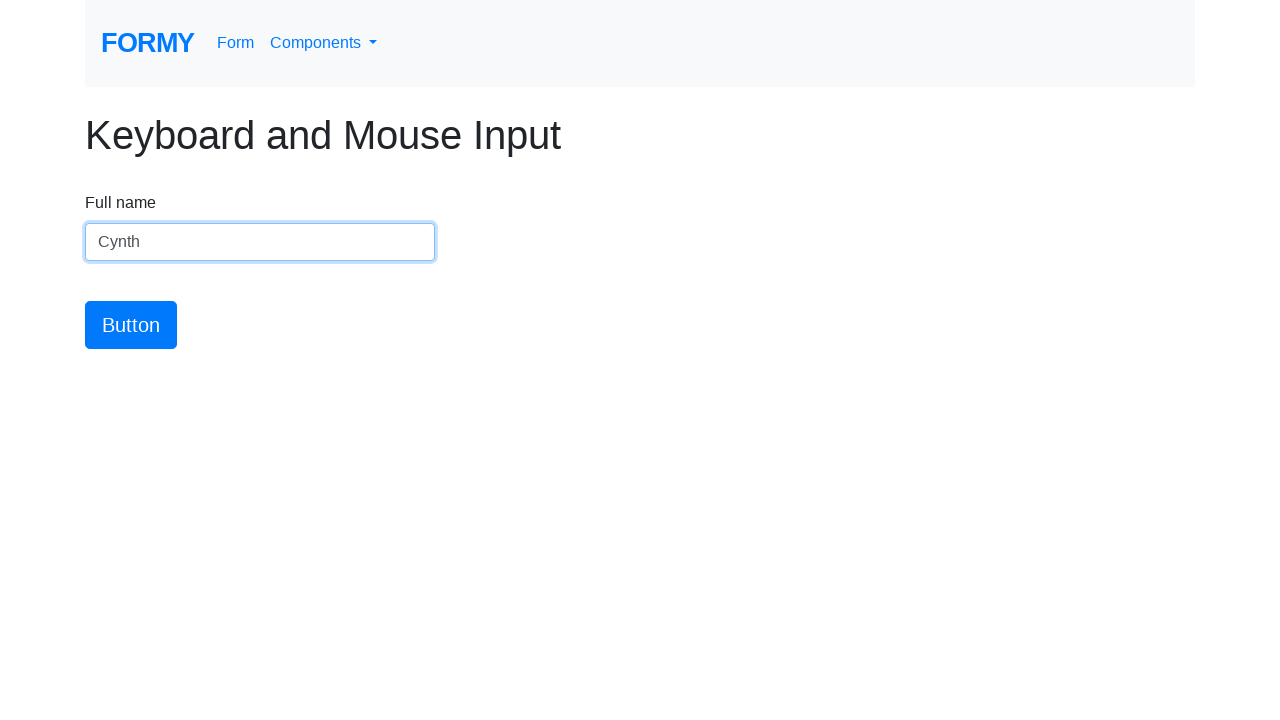

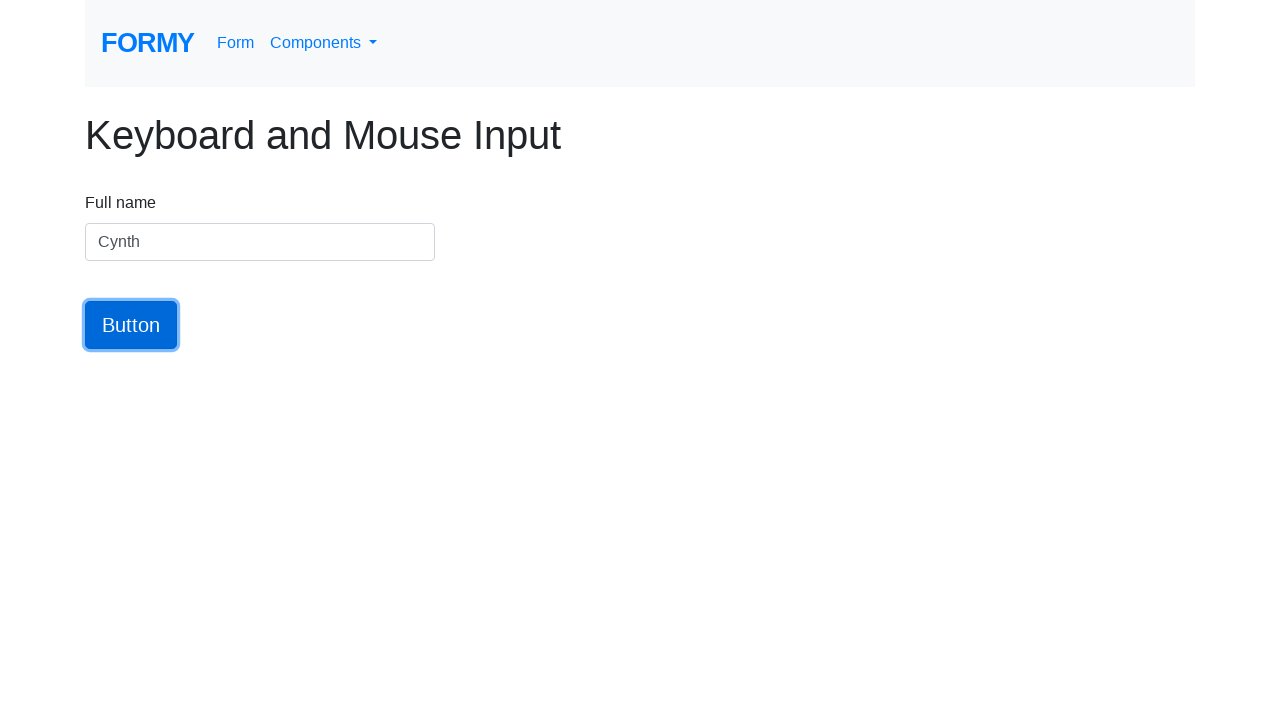